Navigates to Rahul Shetty Academy website and retrieves the current URL

Starting URL: https://rahulshettyacademy.com/

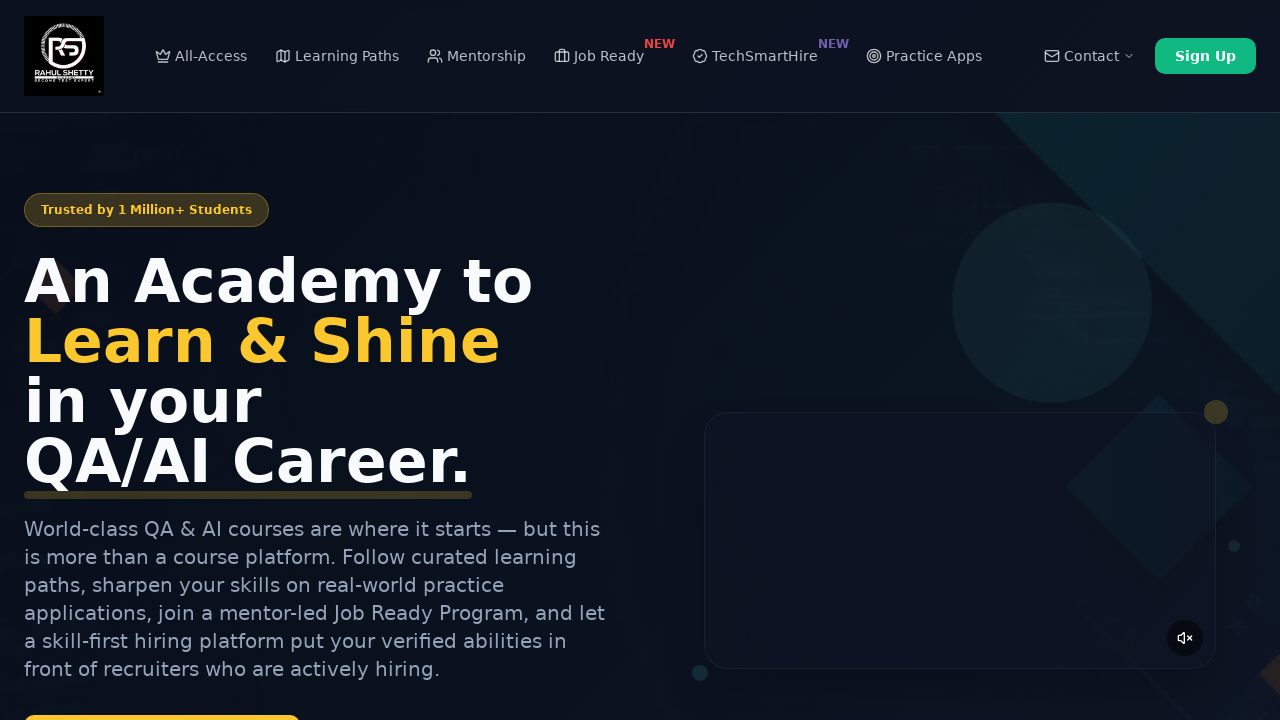

Navigated to Rahul Shetty Academy website
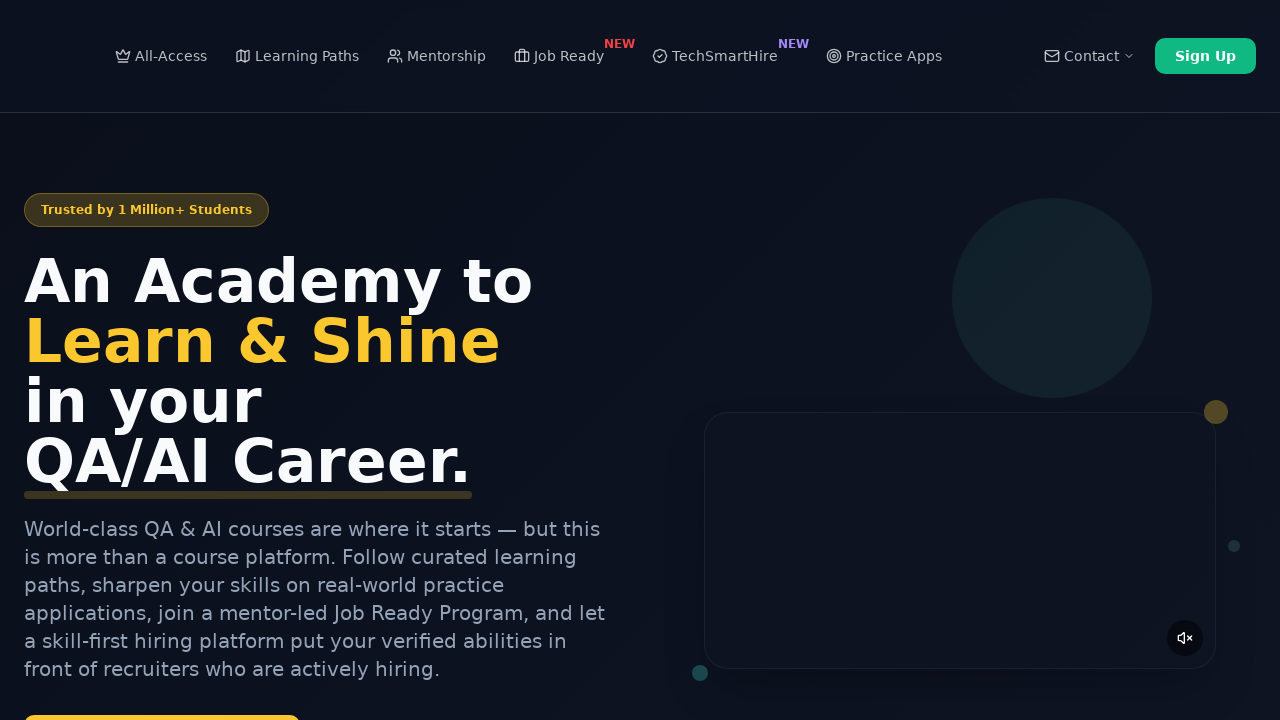

Retrieved current URL: https://rahulshettyacademy.com/
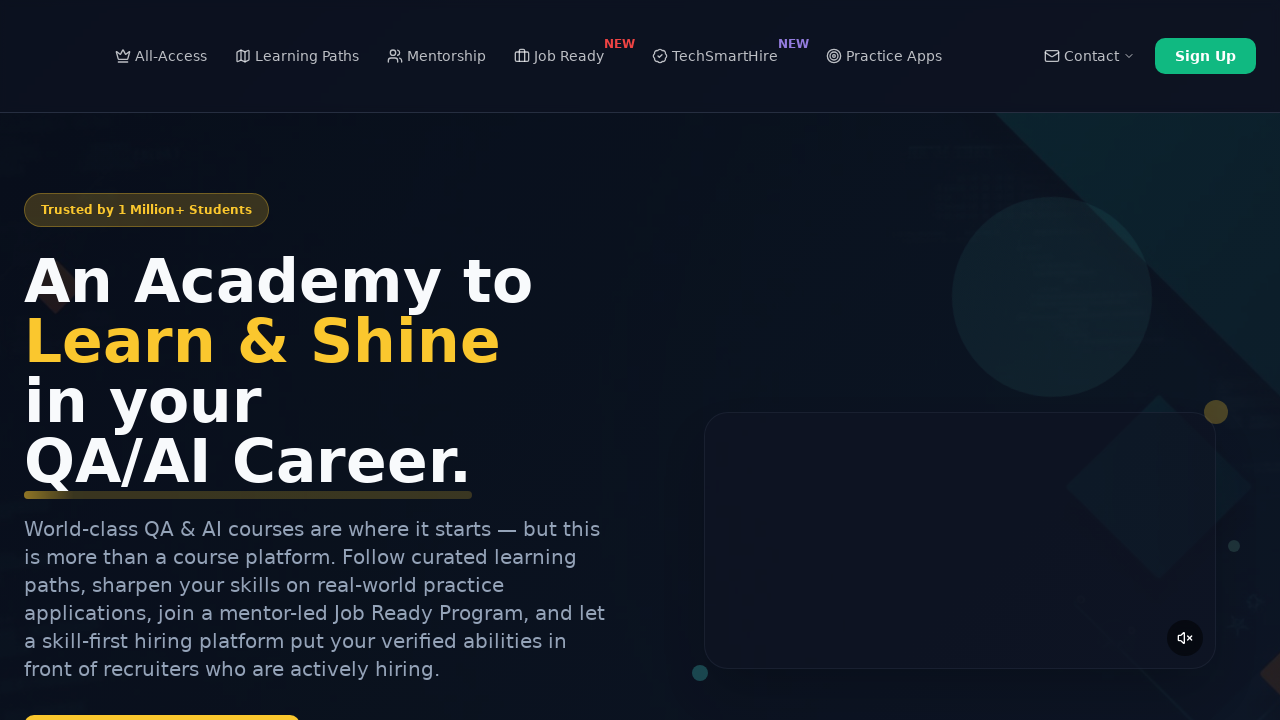

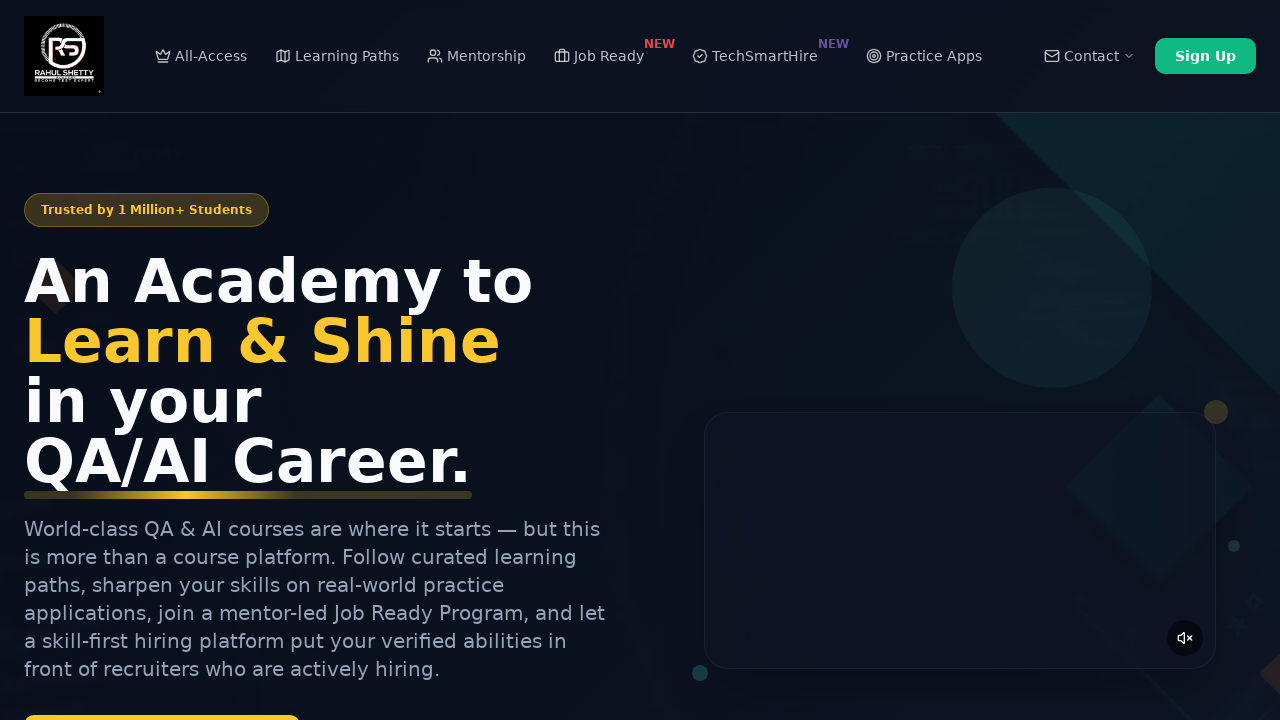